Tests block dragging functionality in the Blockly block factory demo by dragging a block element and verifying that the canvas position changes after the drag operation.

Starting URL: https://blockly-demo.appspot.com/static/demos/blockfactory/index.html

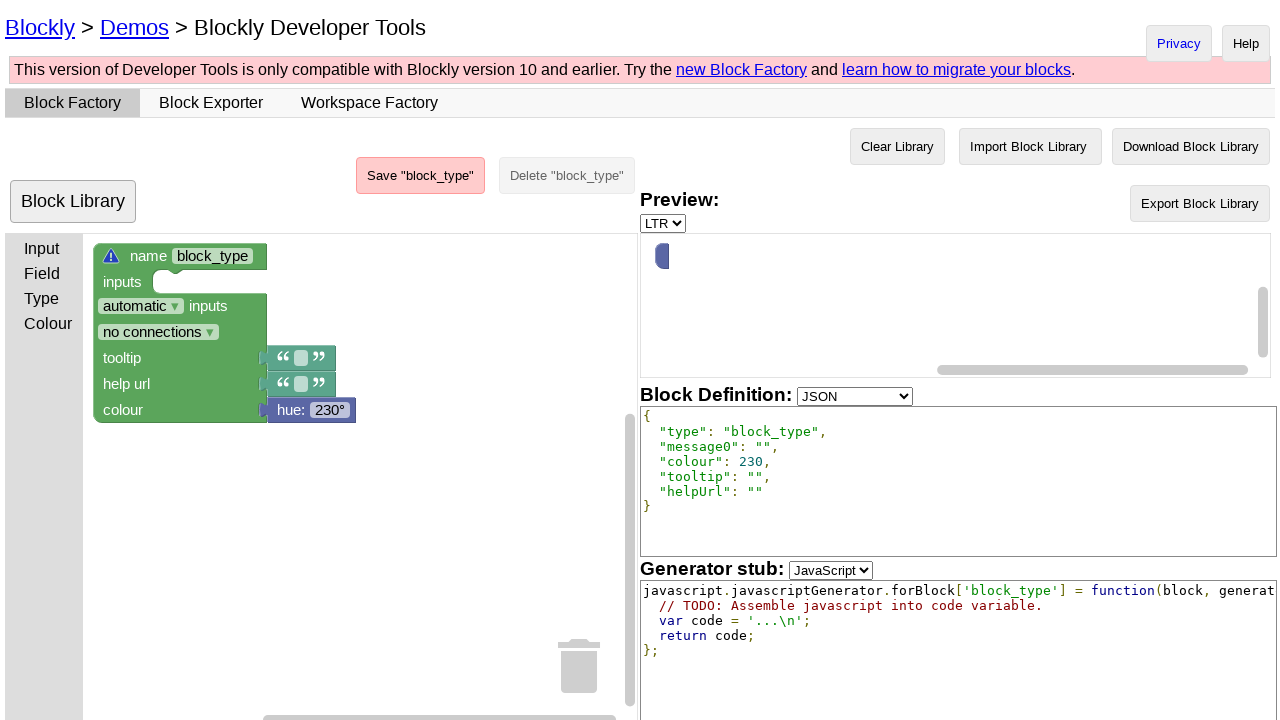

Blockly editor loaded and SVG canvas is visible
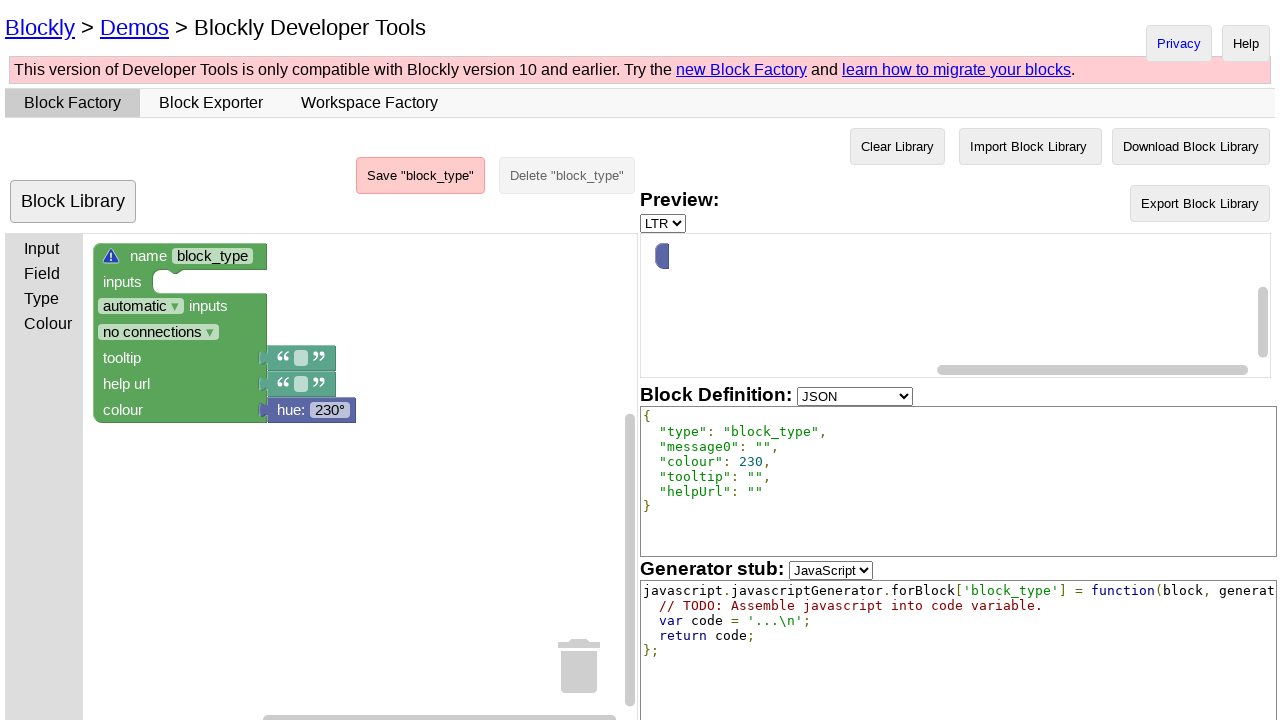

Located the starting block element
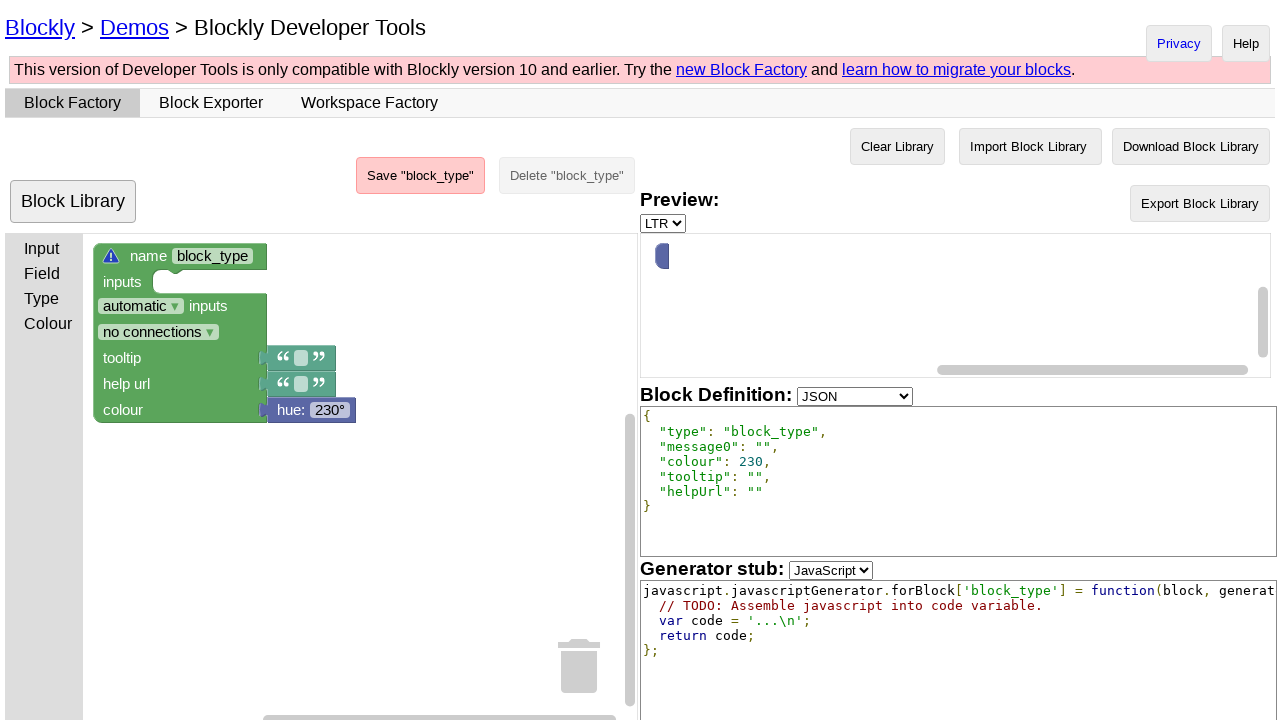

Located the Blockly canvas element
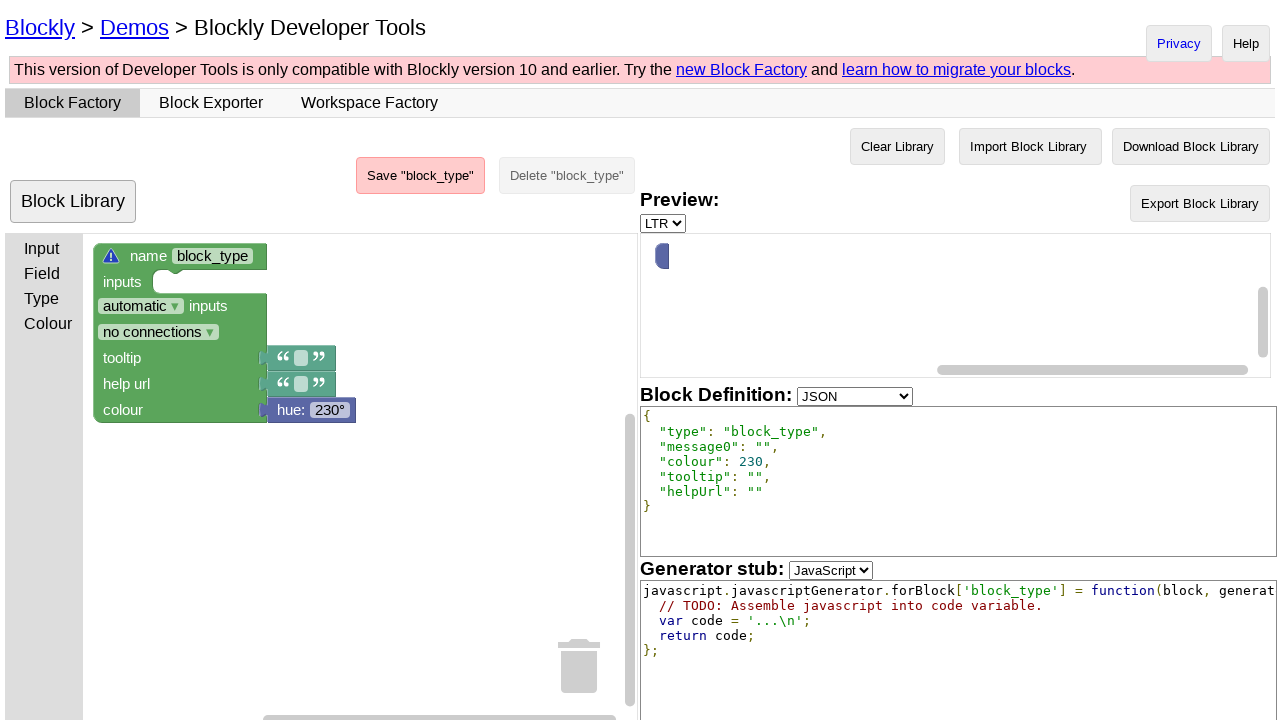

Captured initial canvas transform position: translate(78, -5.684341886080802e-14) scale(1)
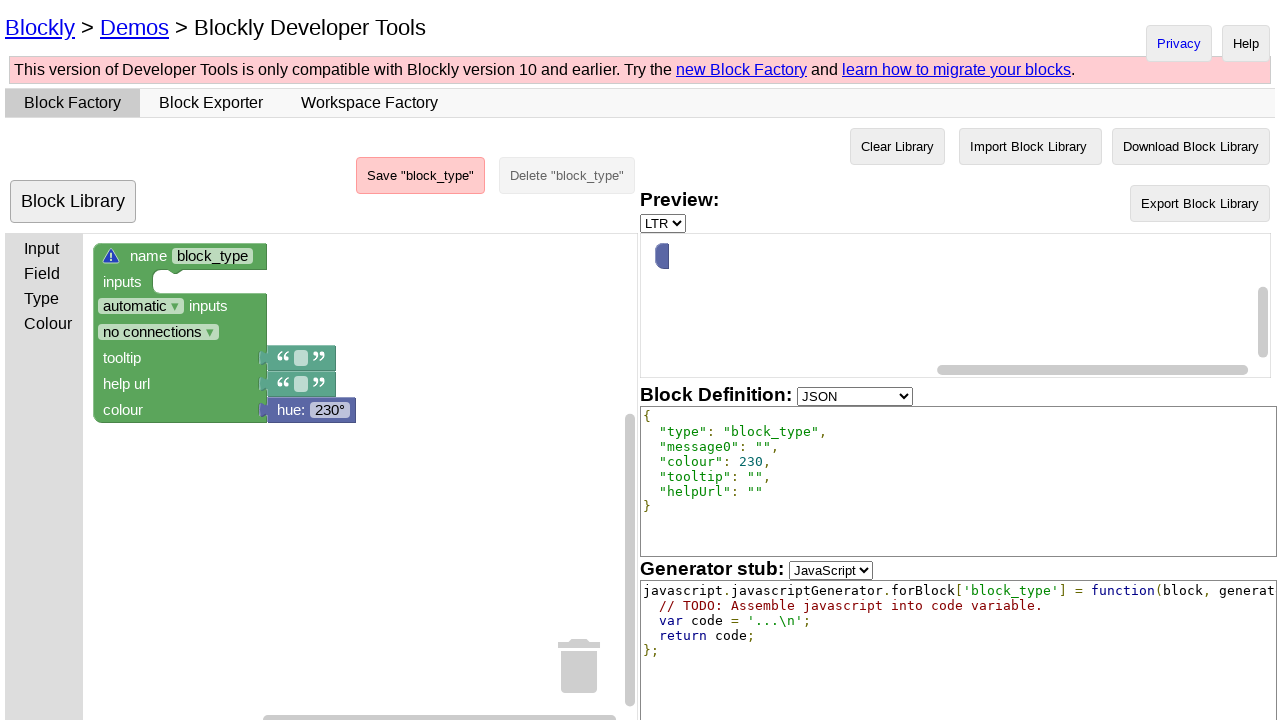

Dragged block using drag_to method with 20px offset at (107, 257)
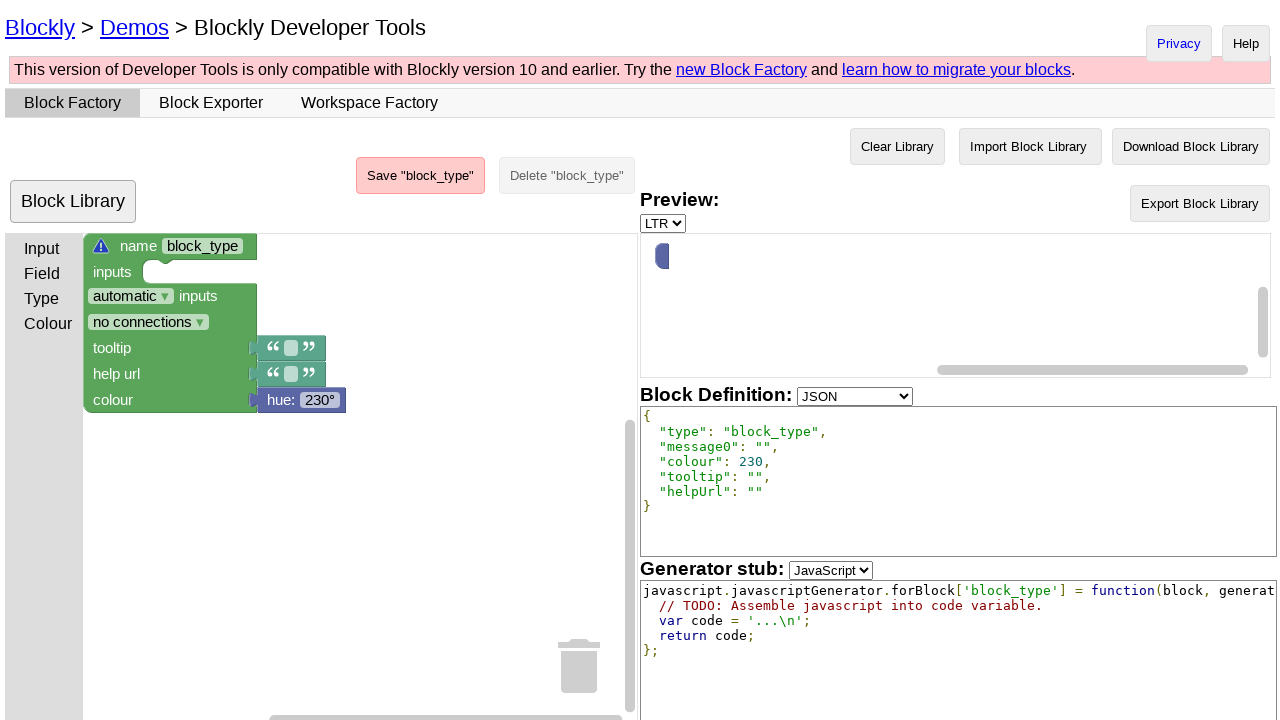

Retrieved bounding box of the block element
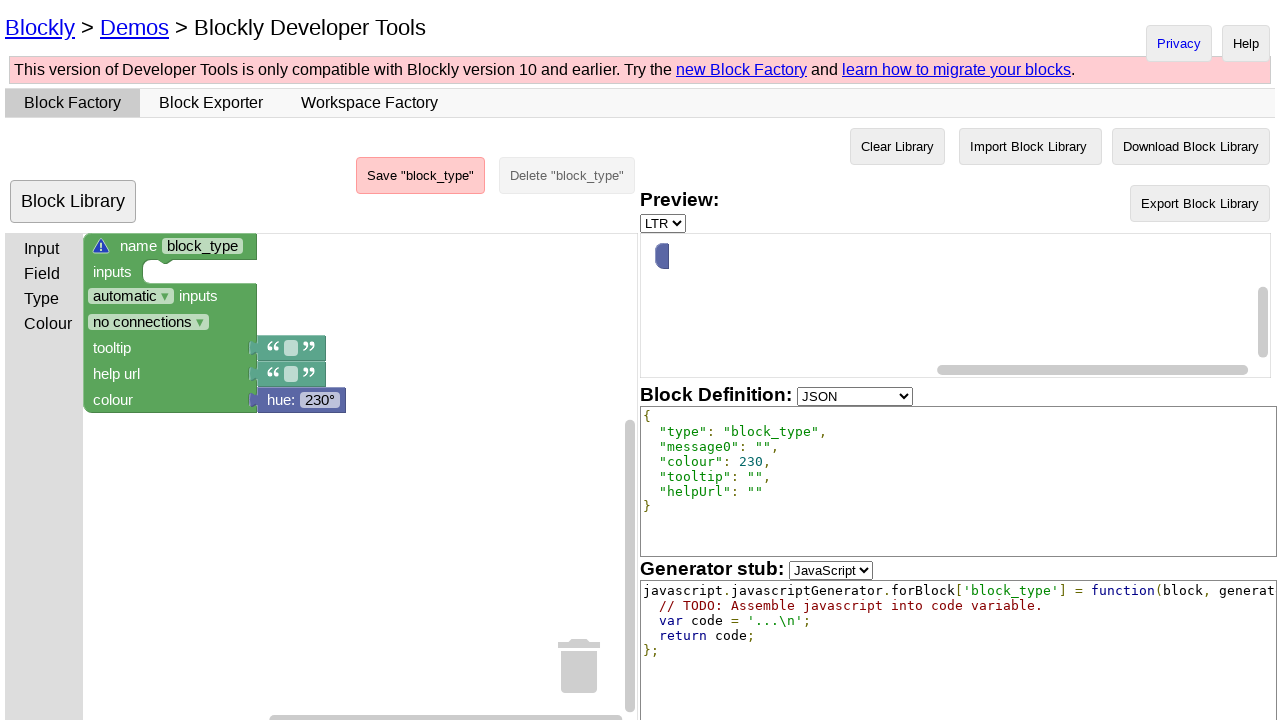

Moved mouse to block center position (213.75, 322.25) at (214, 322)
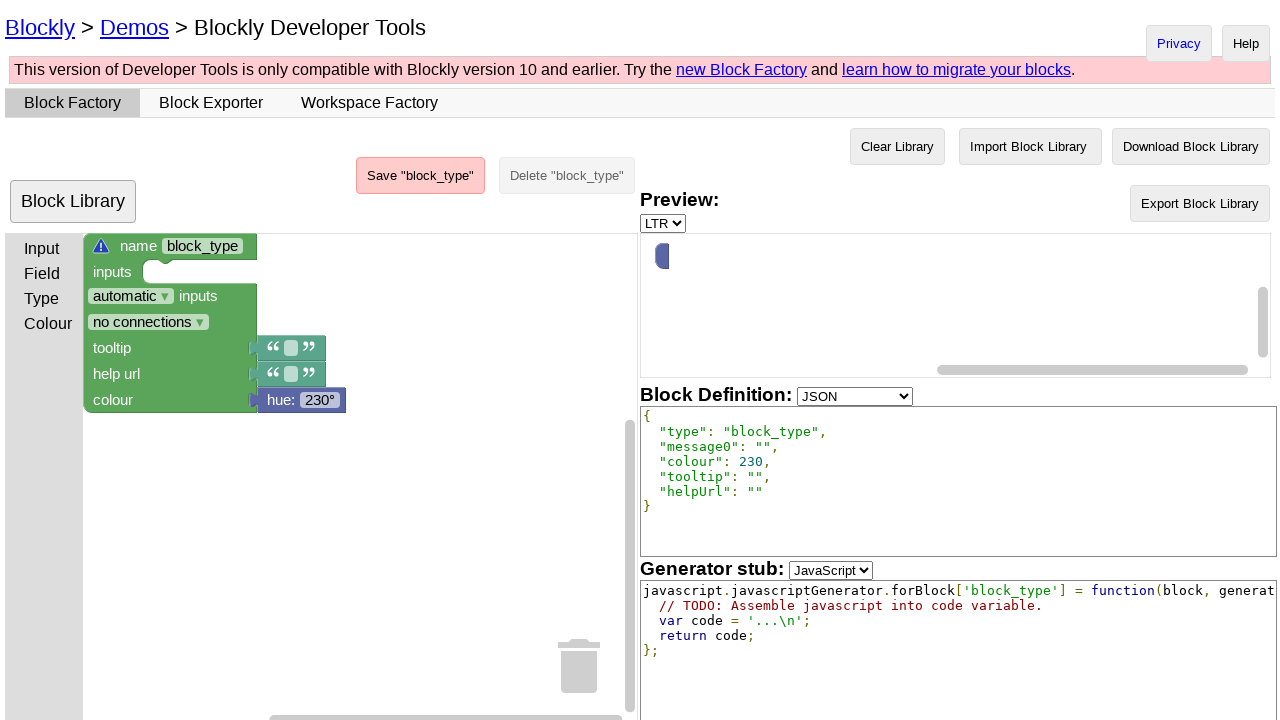

Pressed mouse button down at (214, 322)
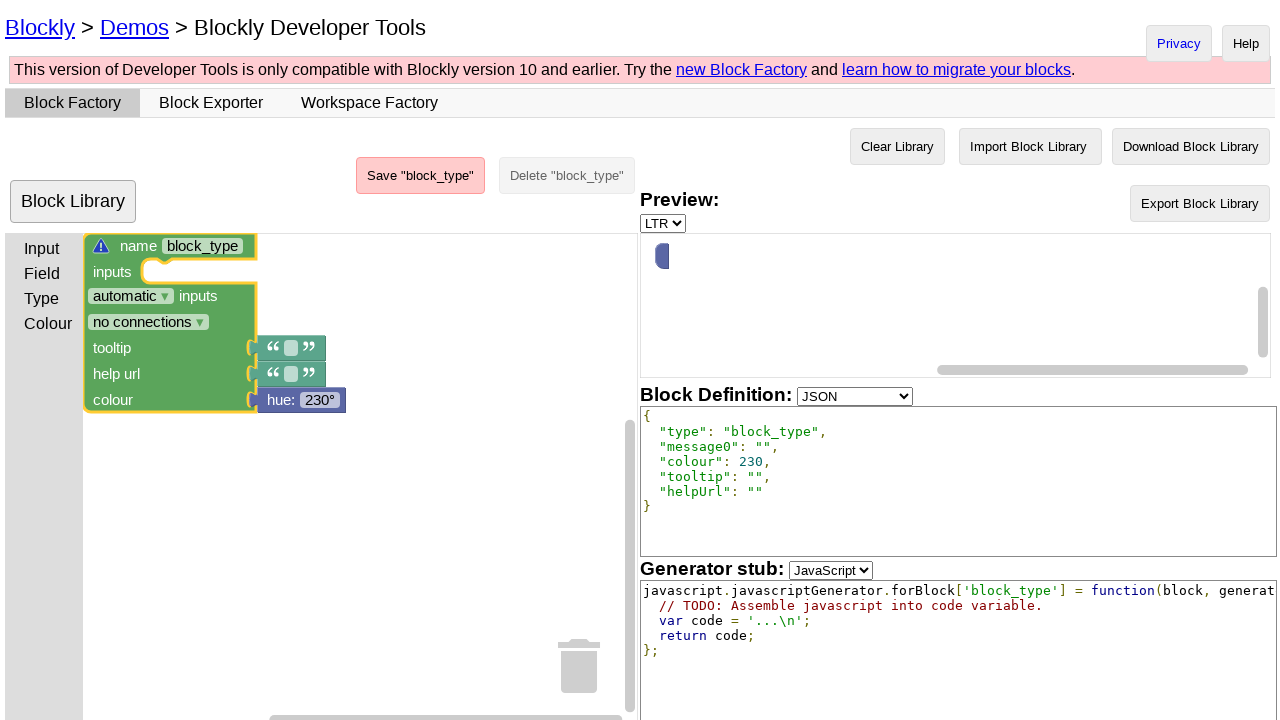

Dragged mouse to new position (20px offset in x and y) at (234, 342)
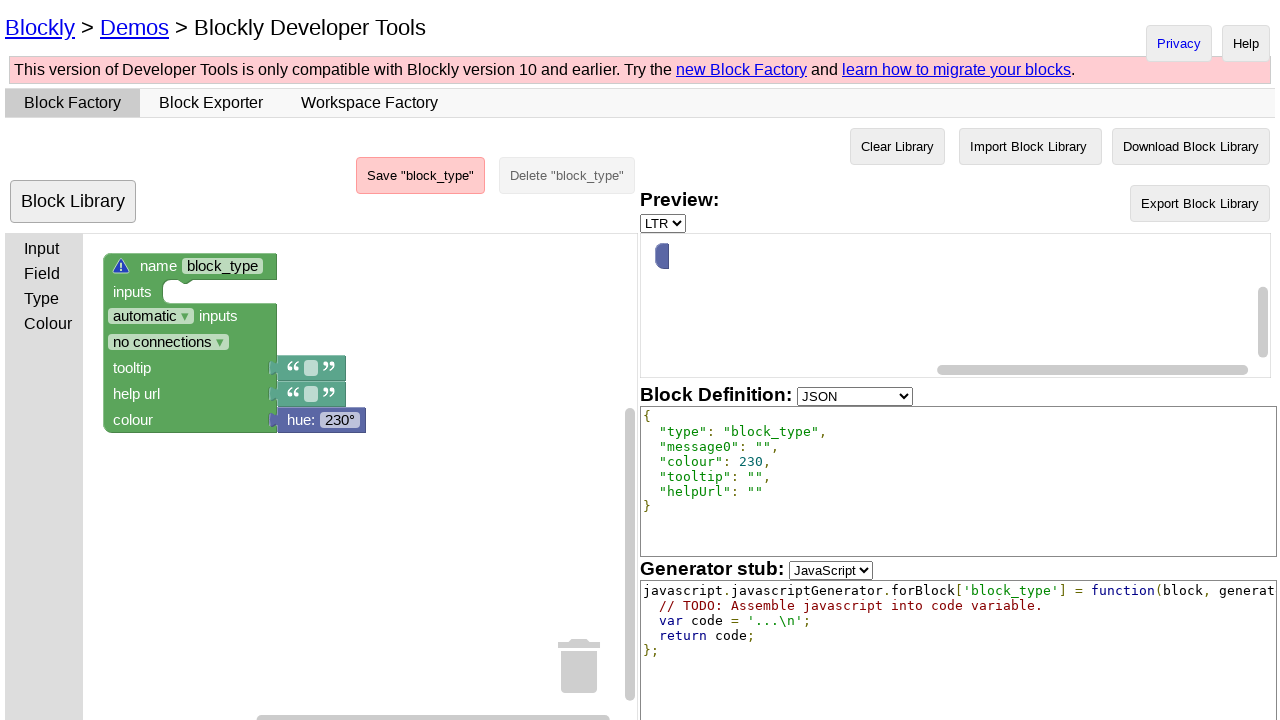

Released mouse button after drag at (234, 342)
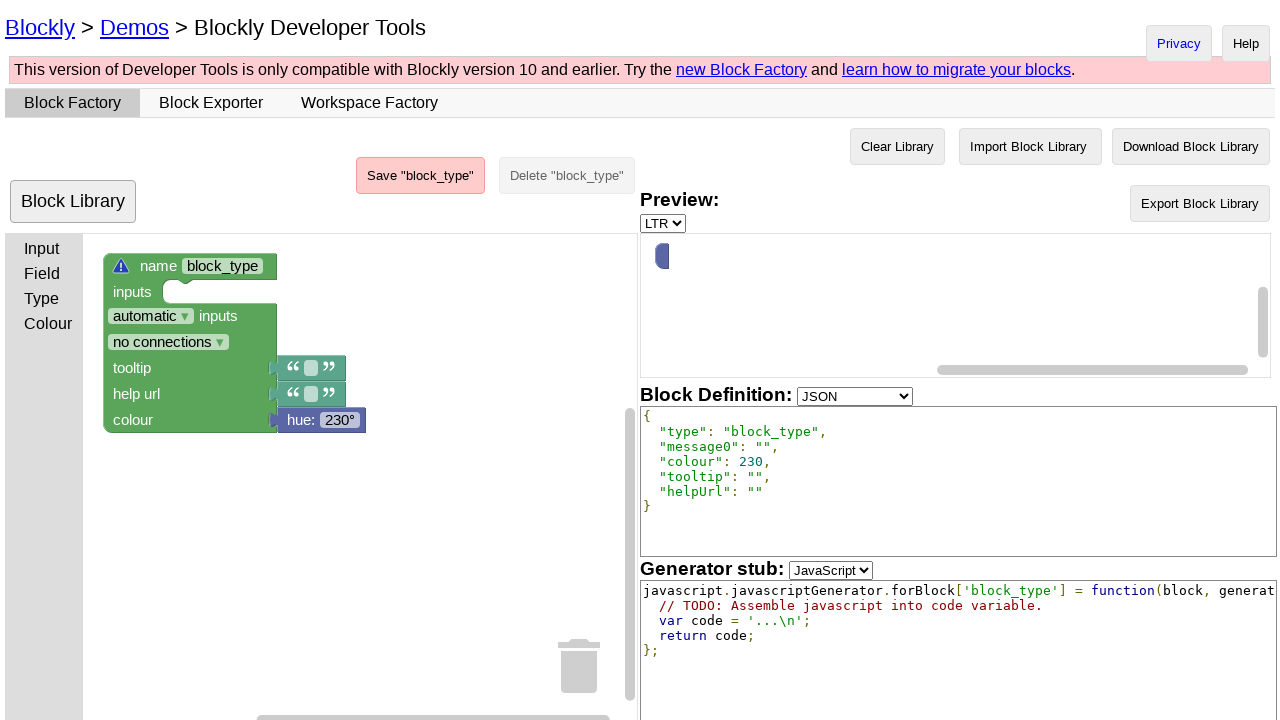

Waited 500ms for UI to update after drag operation
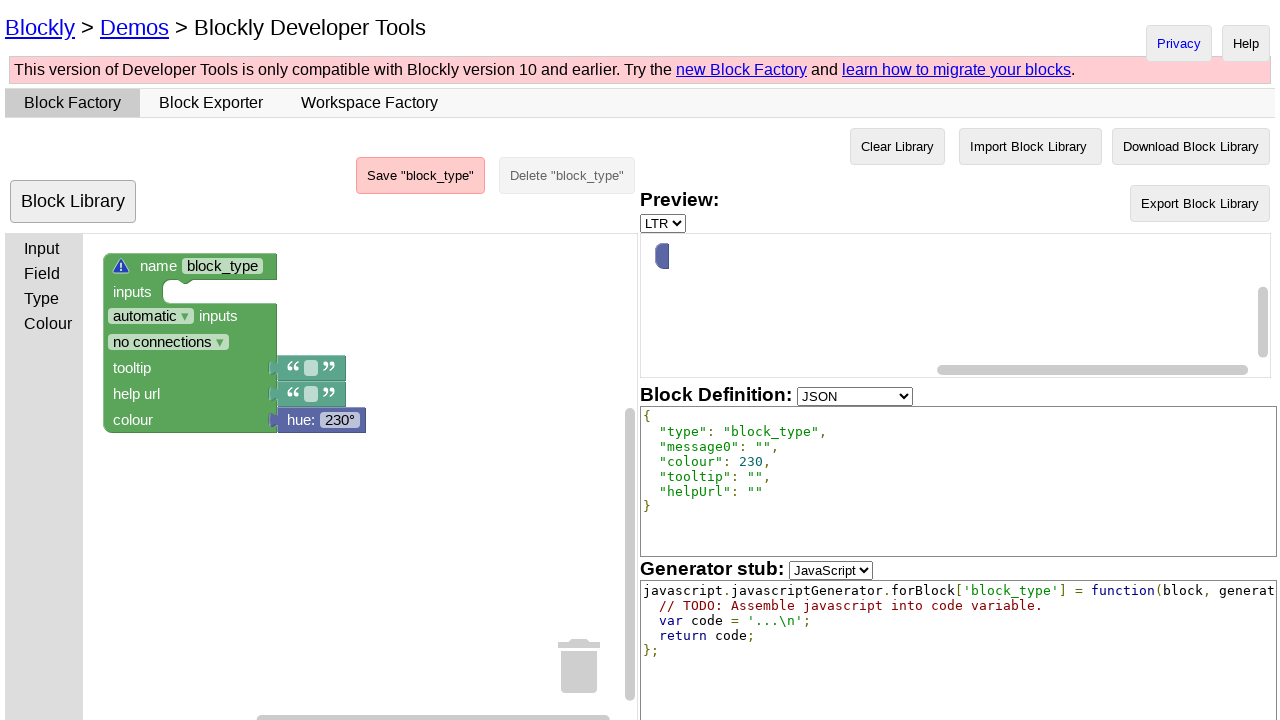

Captured final canvas transform position: translate(88, 10) scale(1)
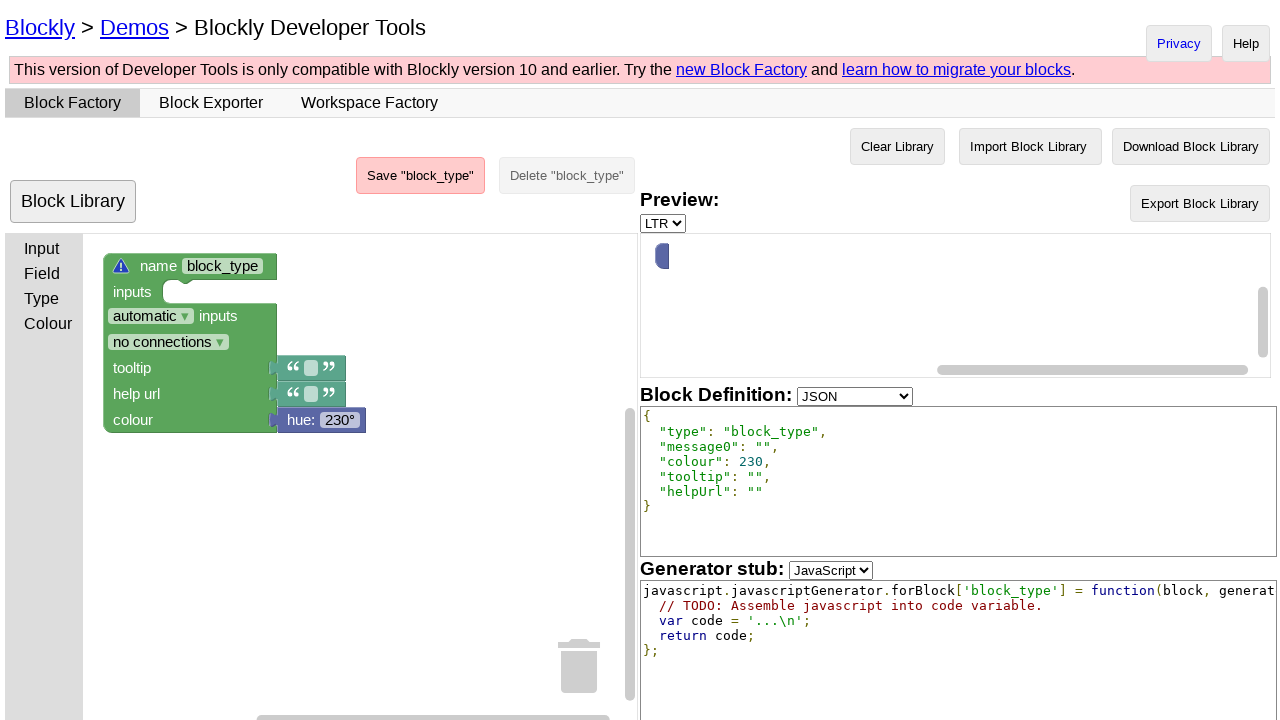

Assertion passed: canvas position changed after block drag
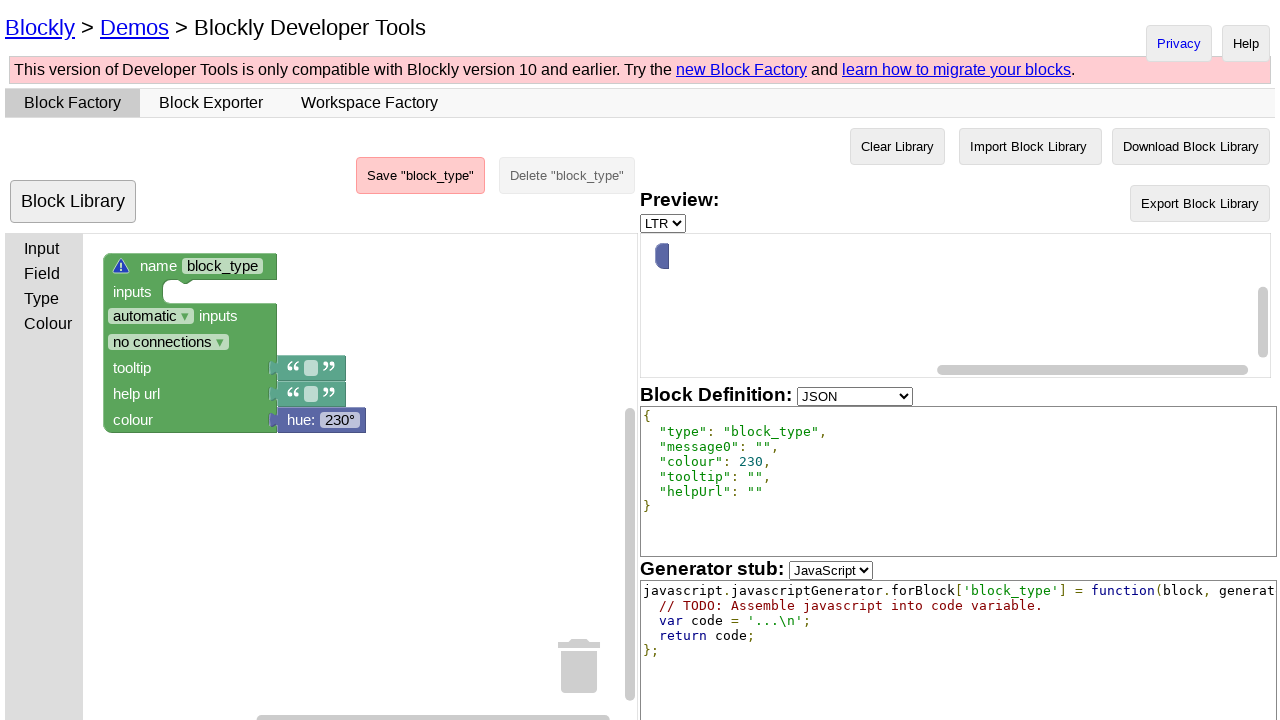

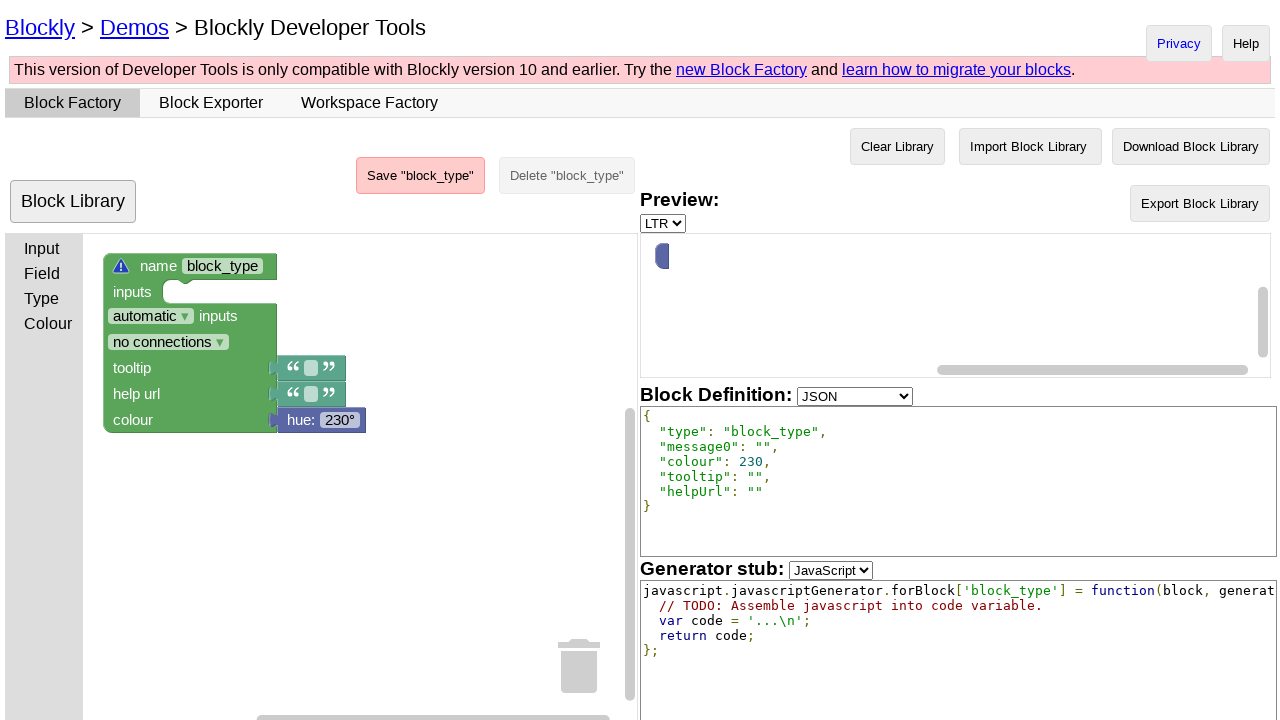